Navigates to a Ukrainian government license plate availability checker, selects Lviv region, "Весь регіон" (entire region), and light cars/trucks vehicle type, then submits the form to view available plates and navigates through pagination.

Starting URL: https://opendata.hsc.gov.ua/check-leisure-license-plates/

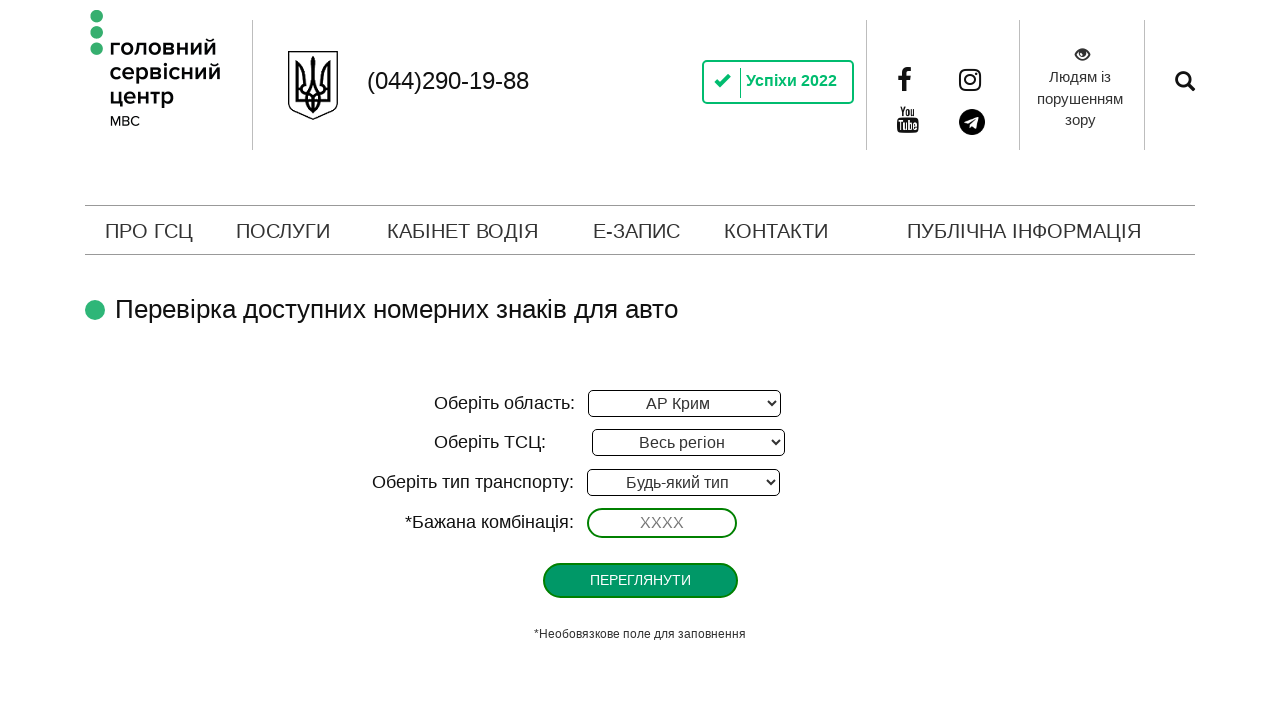

Region select dropdown loaded
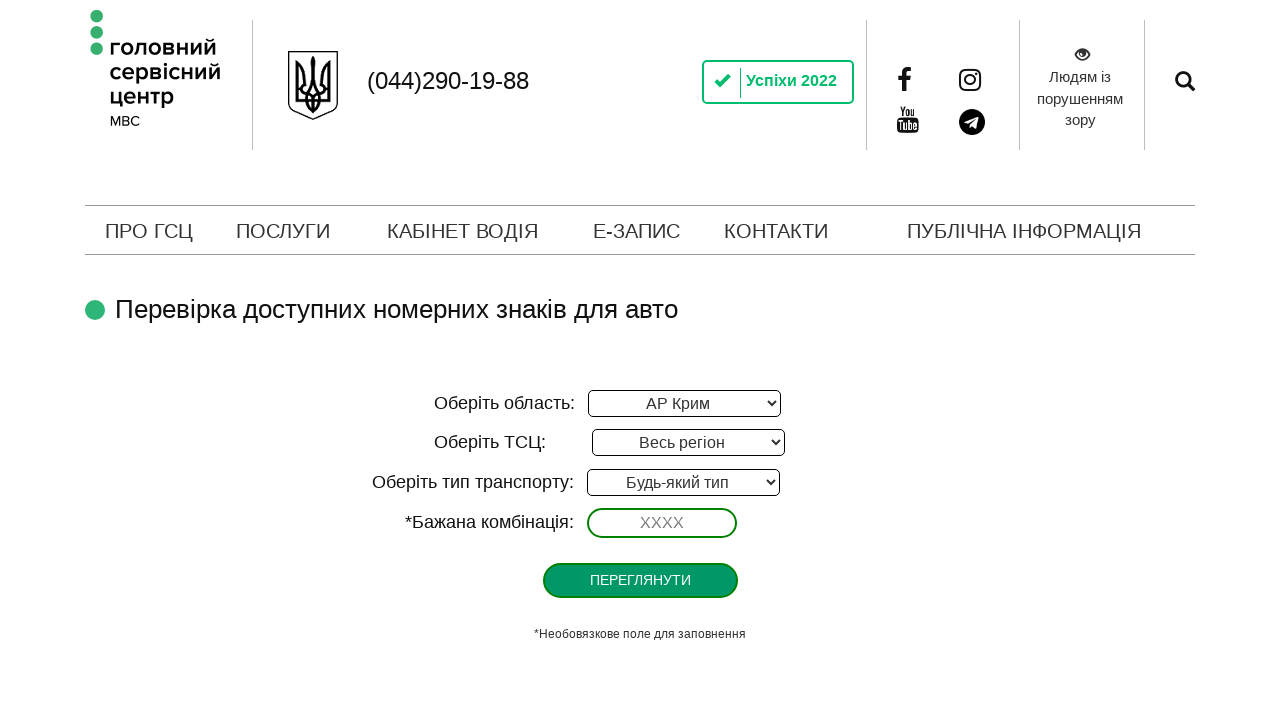

Selected Lviv (Львівська) region on select[name="region"]
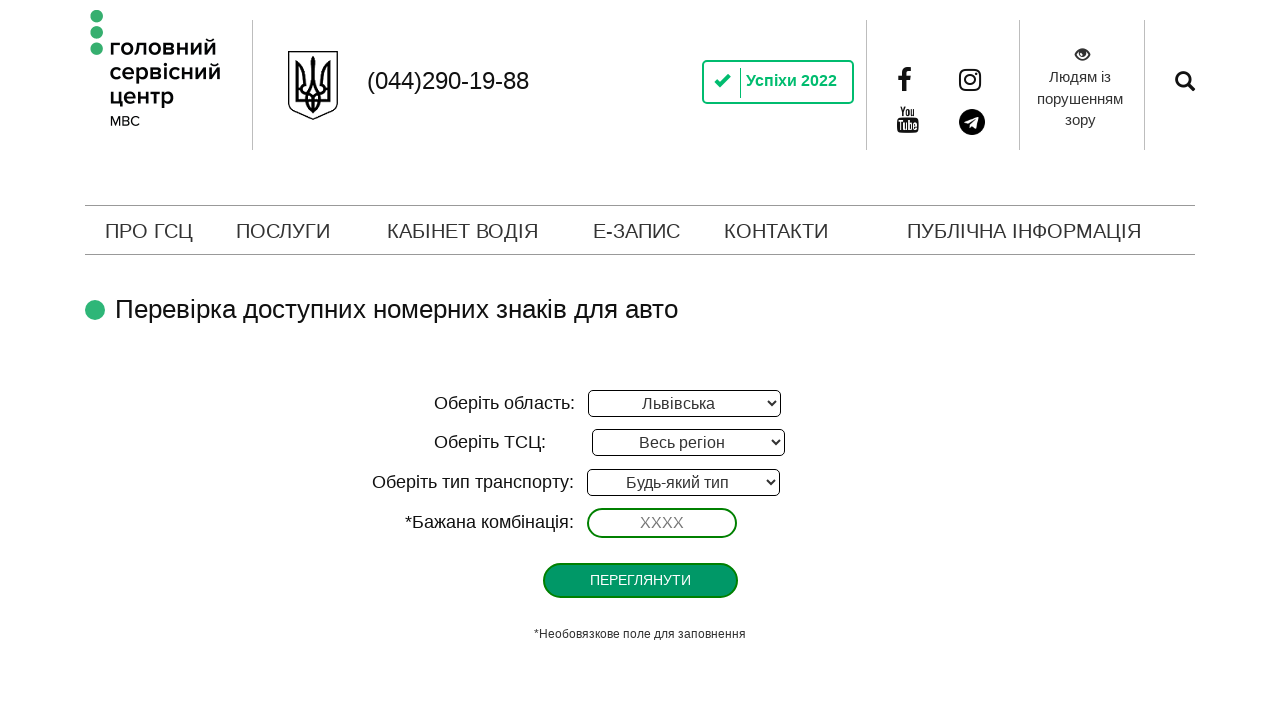

Waited 1 second for region selection to process
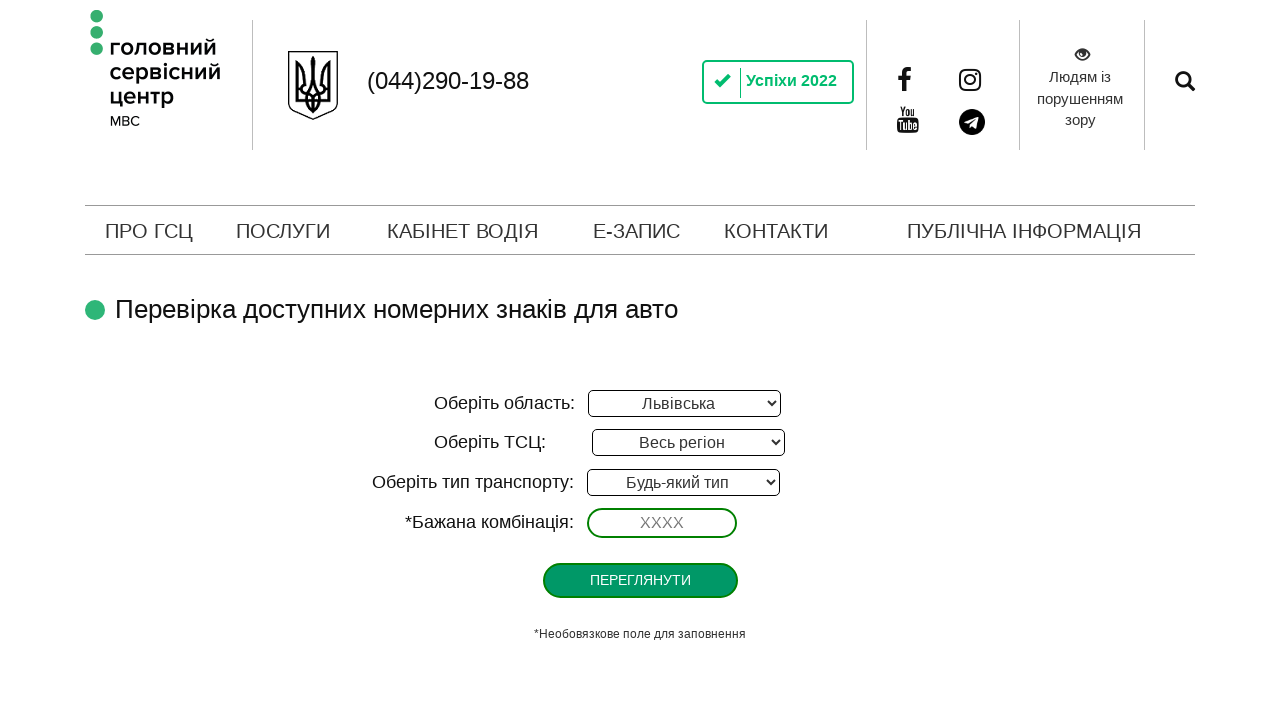

Selected 'Весь регіон' (entire region) for TSC on select[name="tsc"]
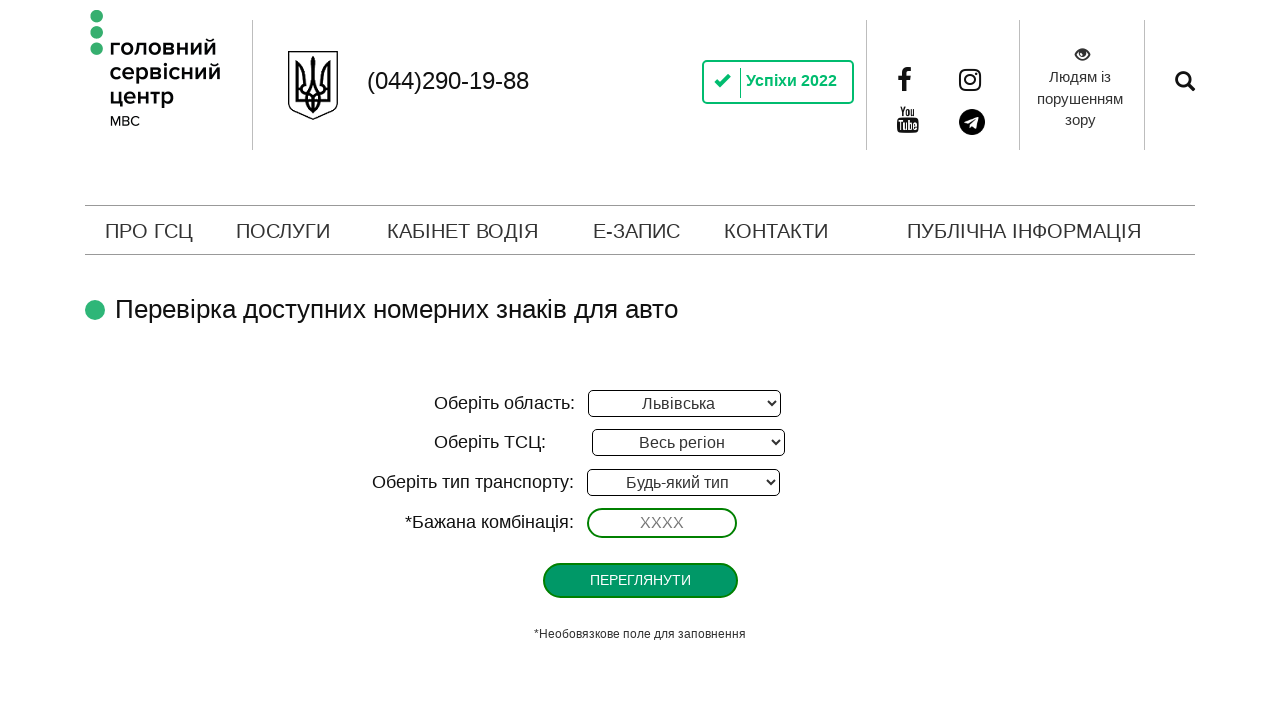

Waited 1 second for TSC selection to process
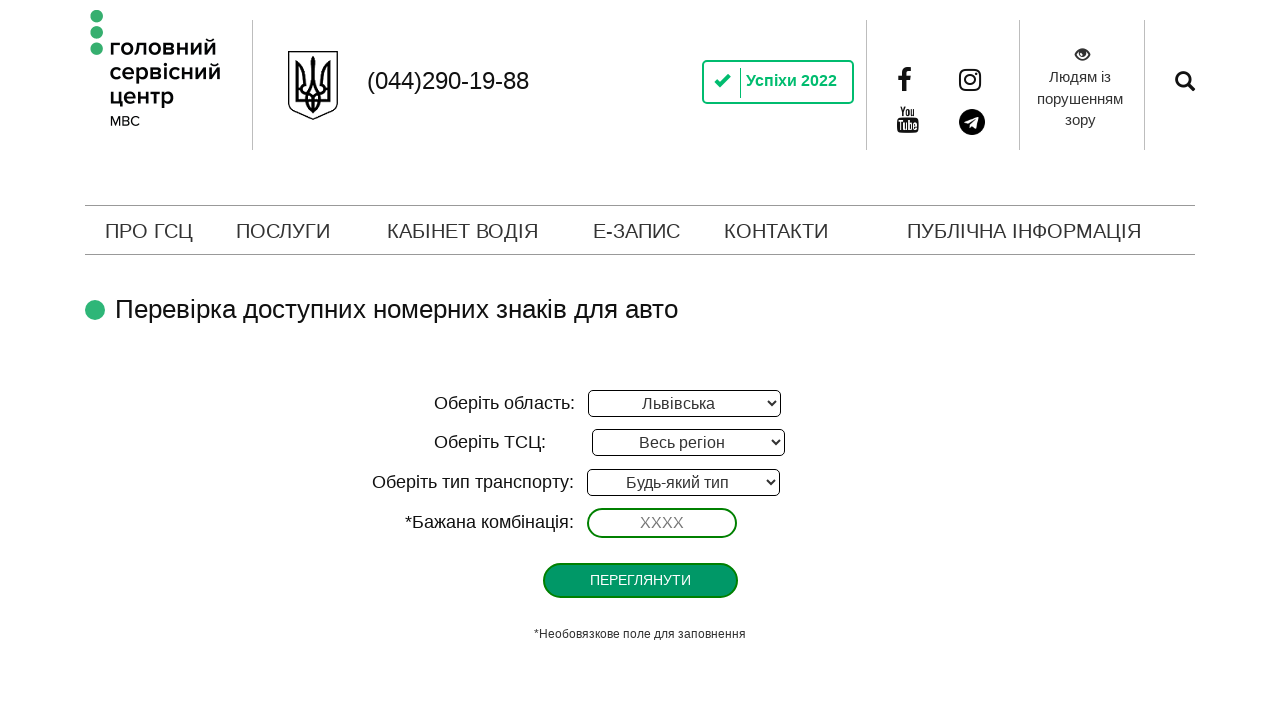

Selected light cars/trucks vehicle type on select[name="type_venichle"]
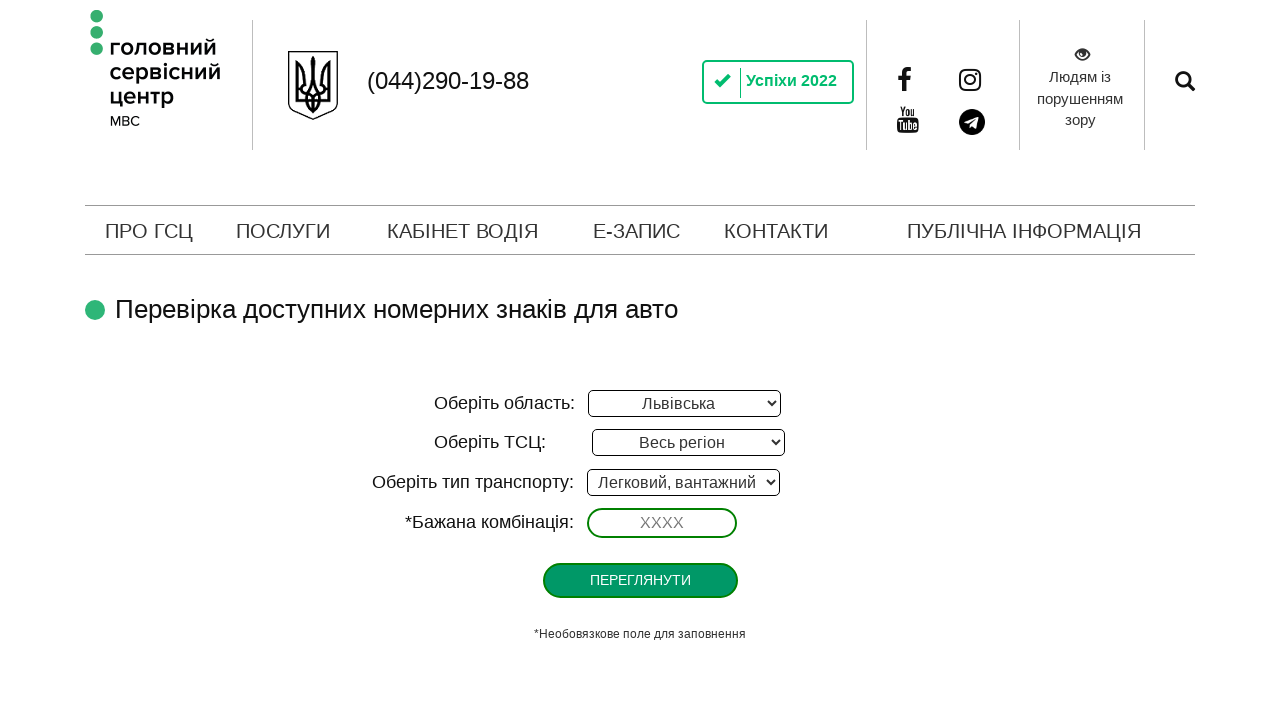

Waited 1 second for vehicle type selection to process
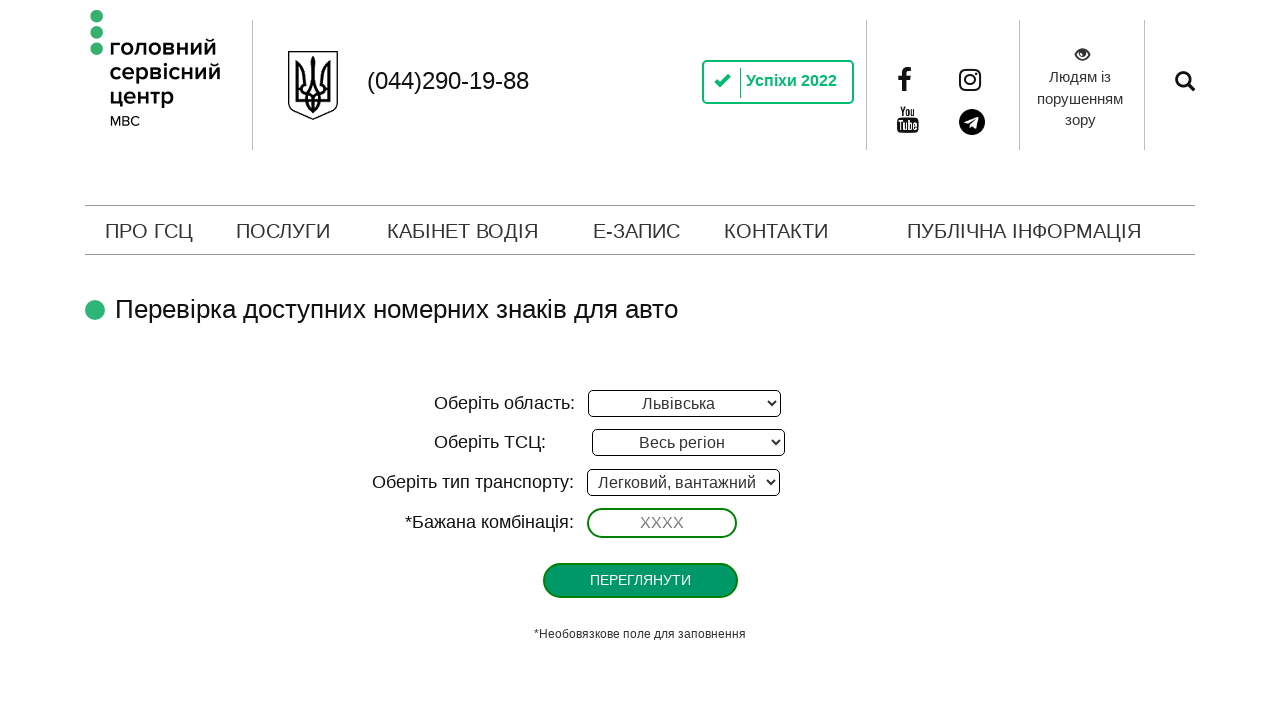

Clicked ПЕРЕГЛЯНУТИ (View) button to submit form at (640, 580) on input[type="submit"][value="ПЕРЕГЛЯНУТИ"]
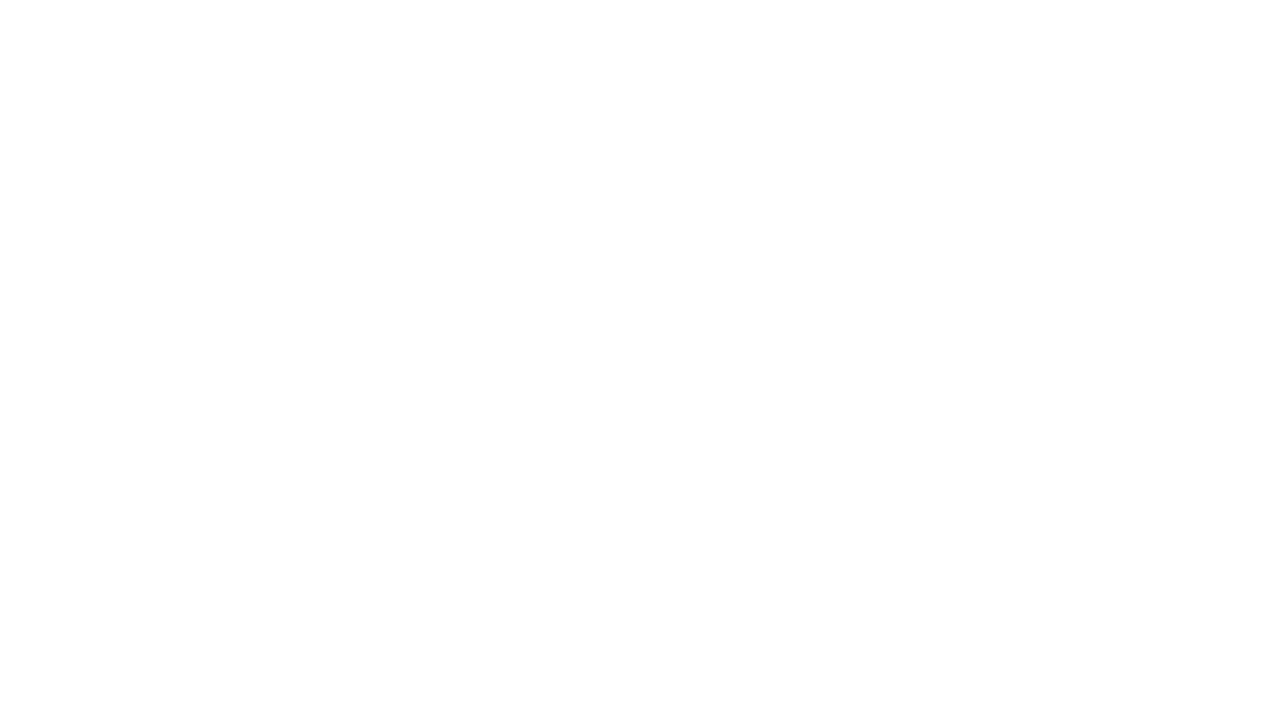

Results table loaded with available license plates
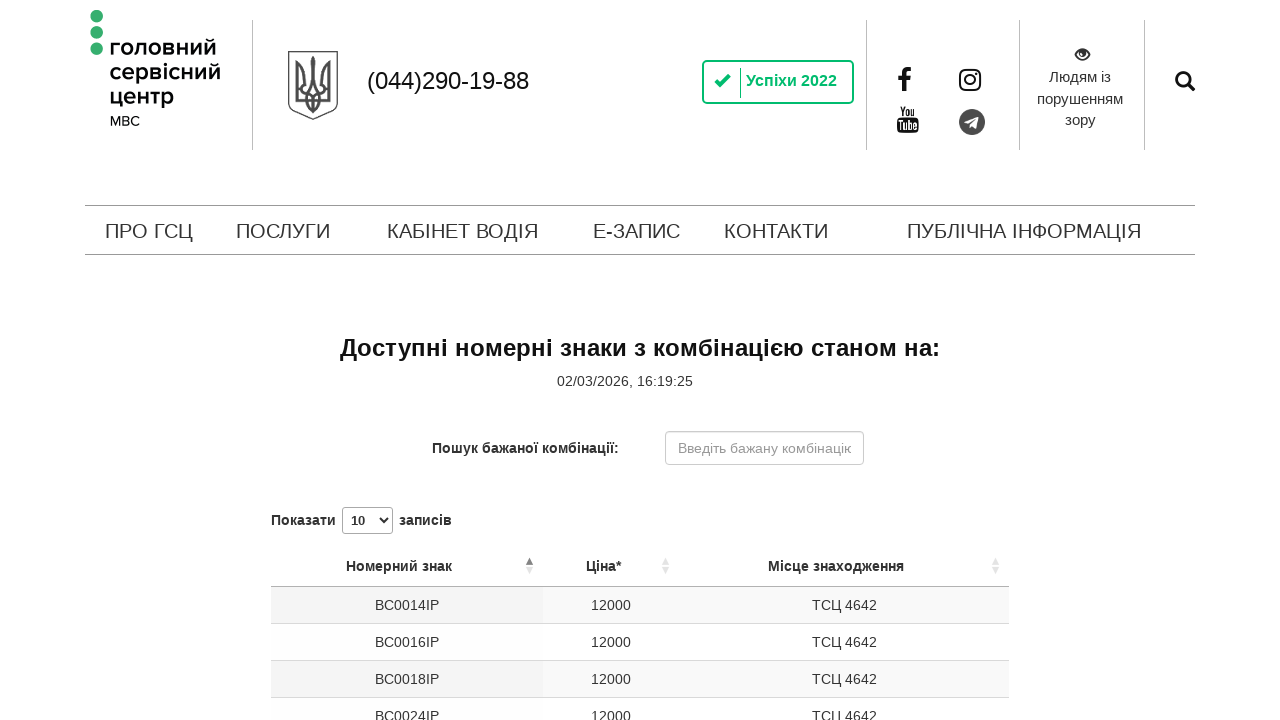

Clicked 'Наступна' (Next) button to navigate to next page at (963, 370) on xpath=//a[contains(text(), "Наступна")]
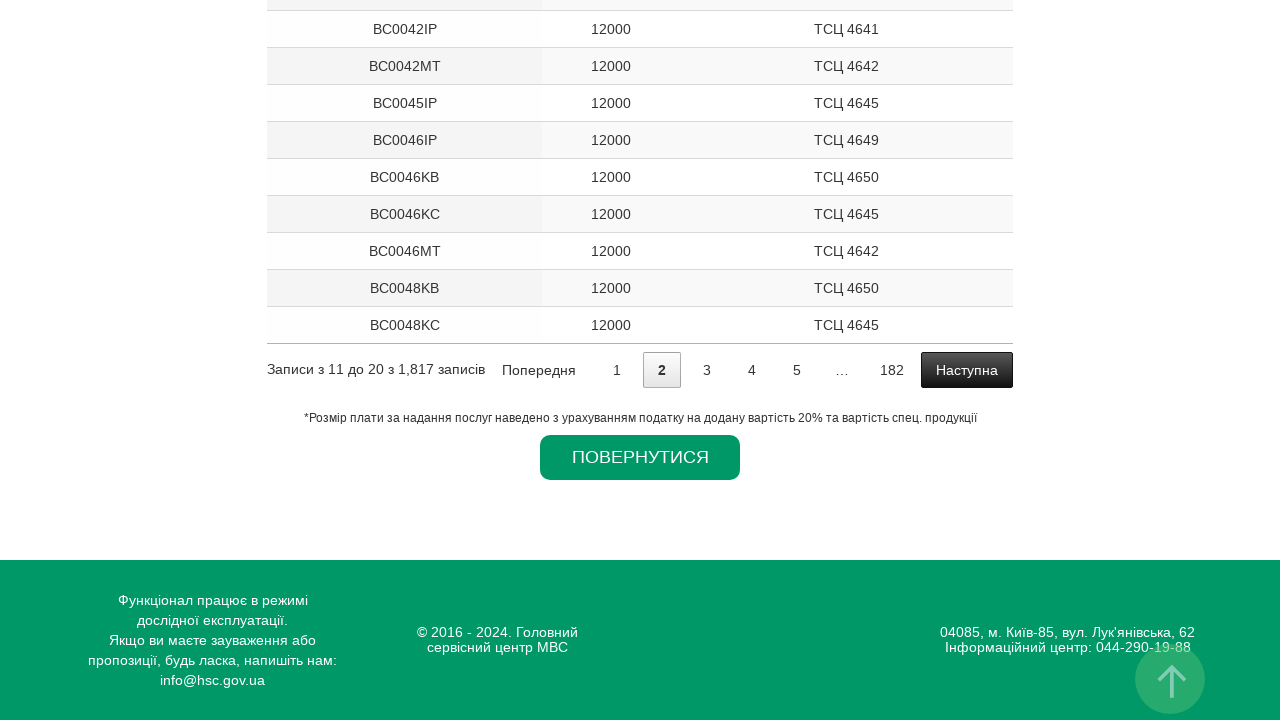

Next page results table loaded
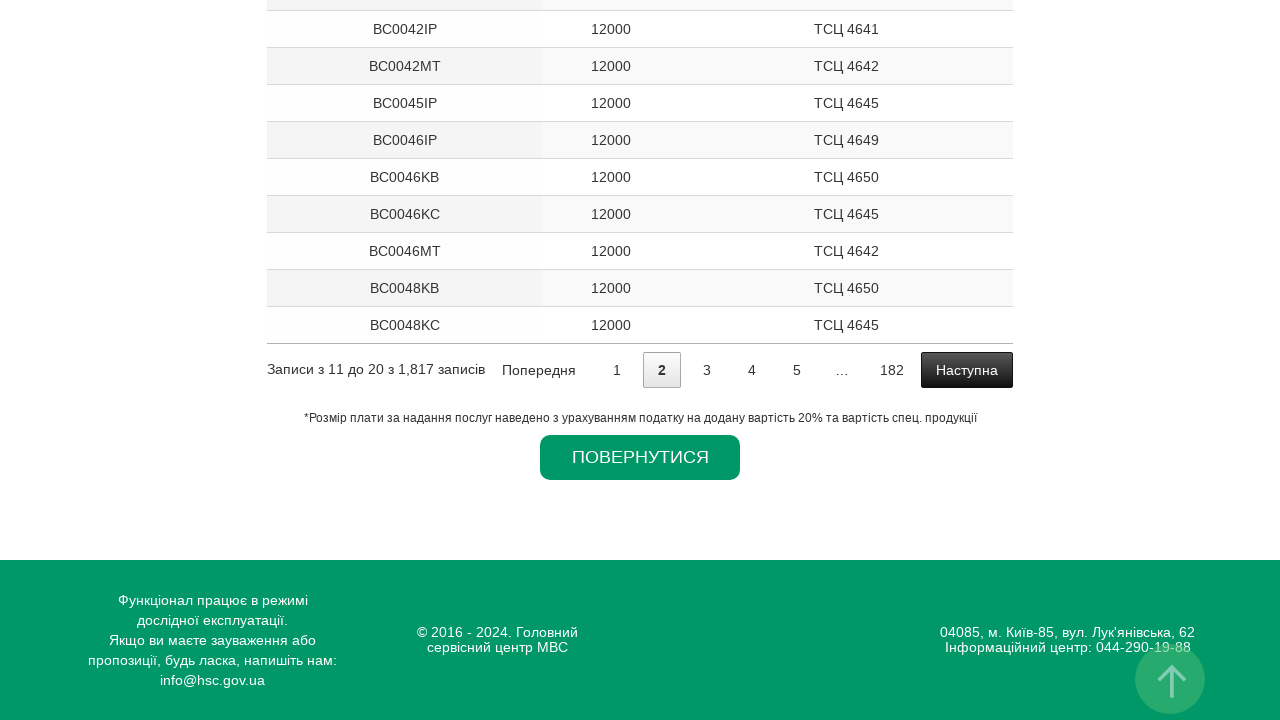

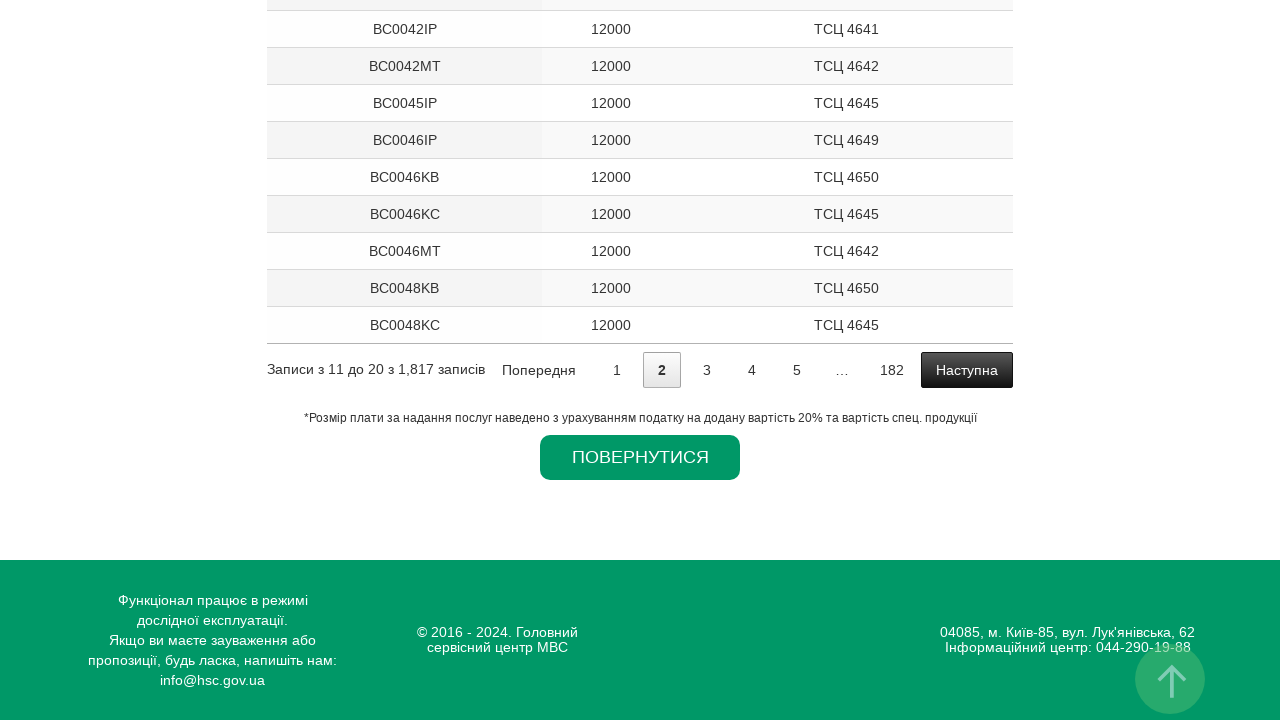